Checks that the first product card on the page displays the expected product name (Samsung galaxy s6)

Starting URL: https://demoblaze.com/

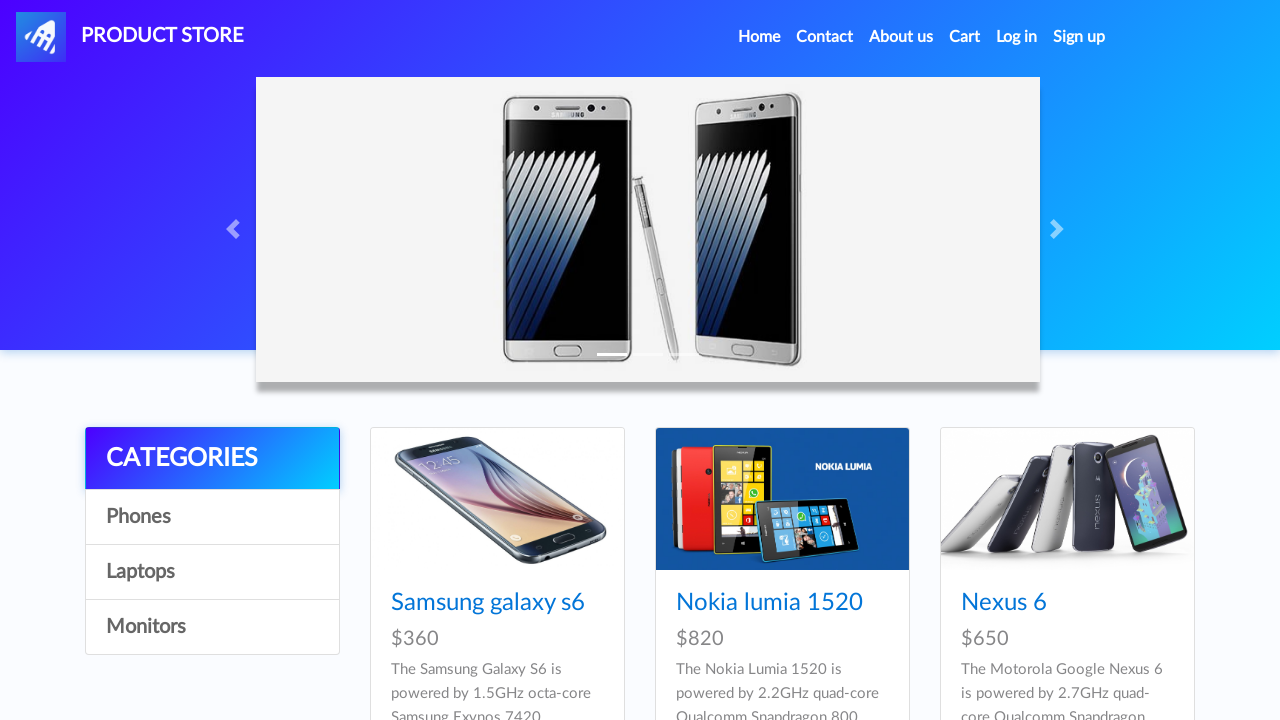

Waited for product cards to load on demoblaze.com
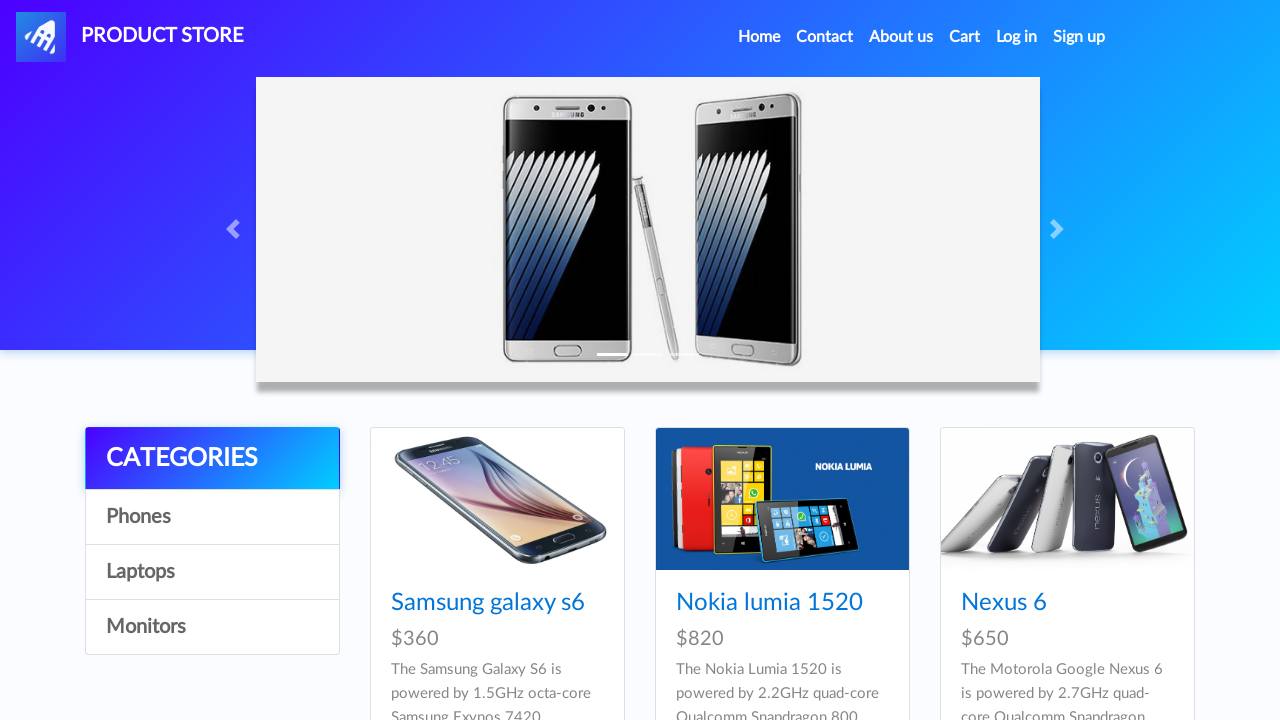

Retrieved first product card name text content
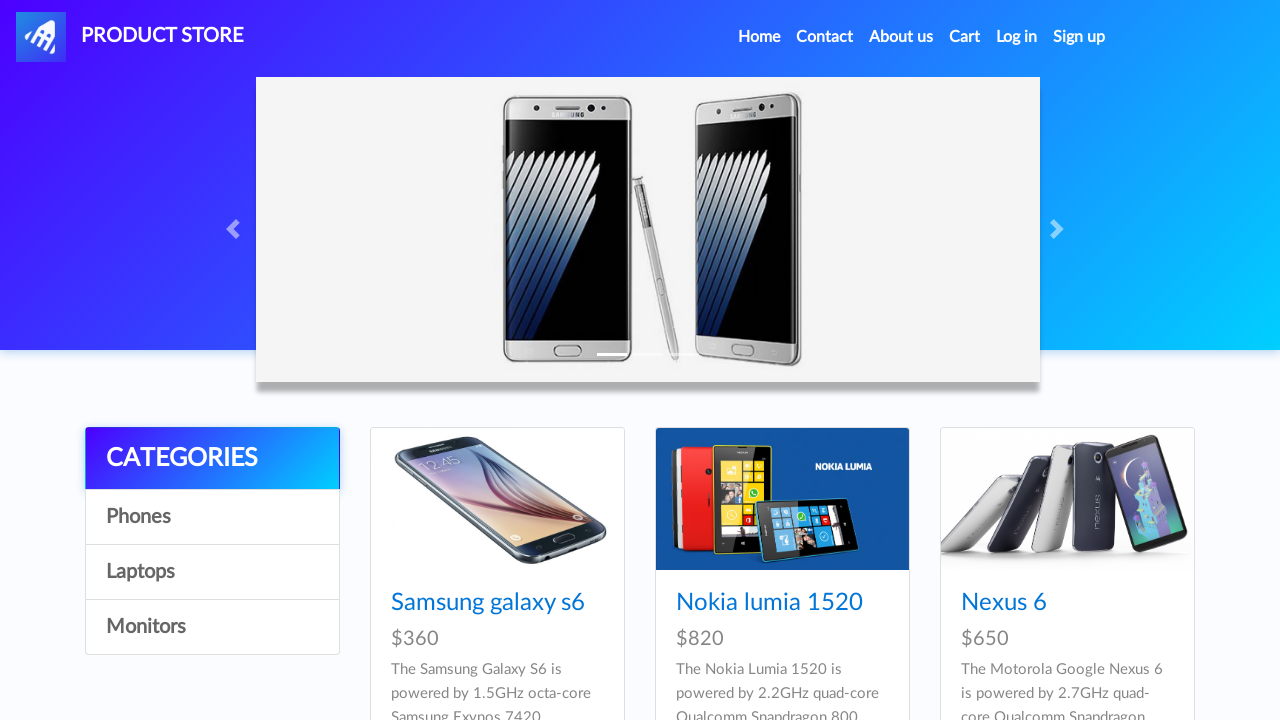

Verified first product name is 'Samsung galaxy s6'
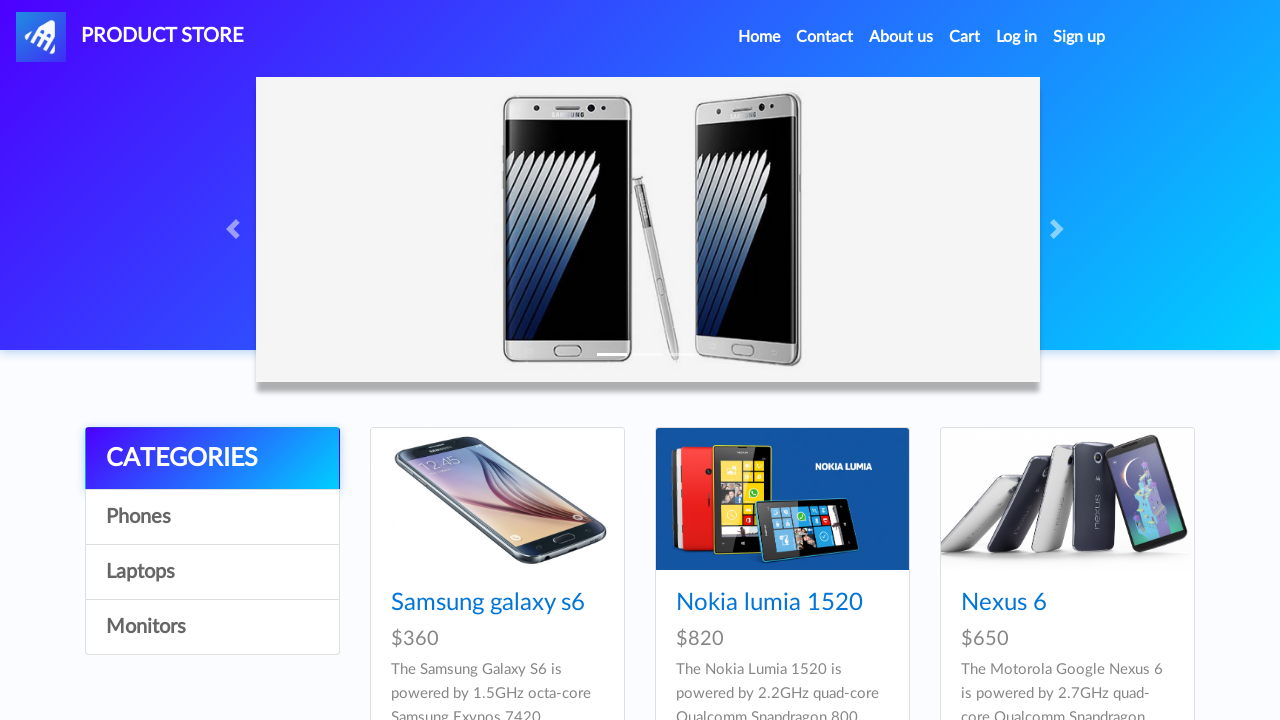

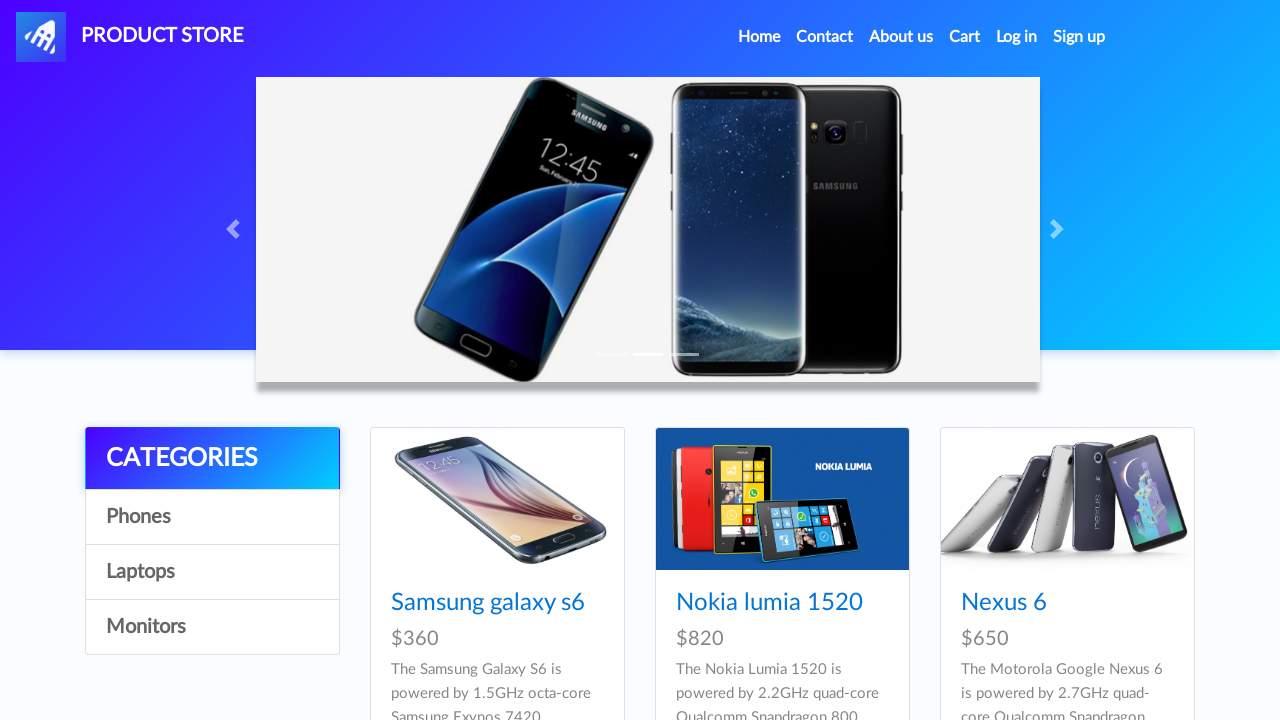